Tests clicking on a link that opens a popup window on the omayo test page

Starting URL: https://omayo.blogspot.com/

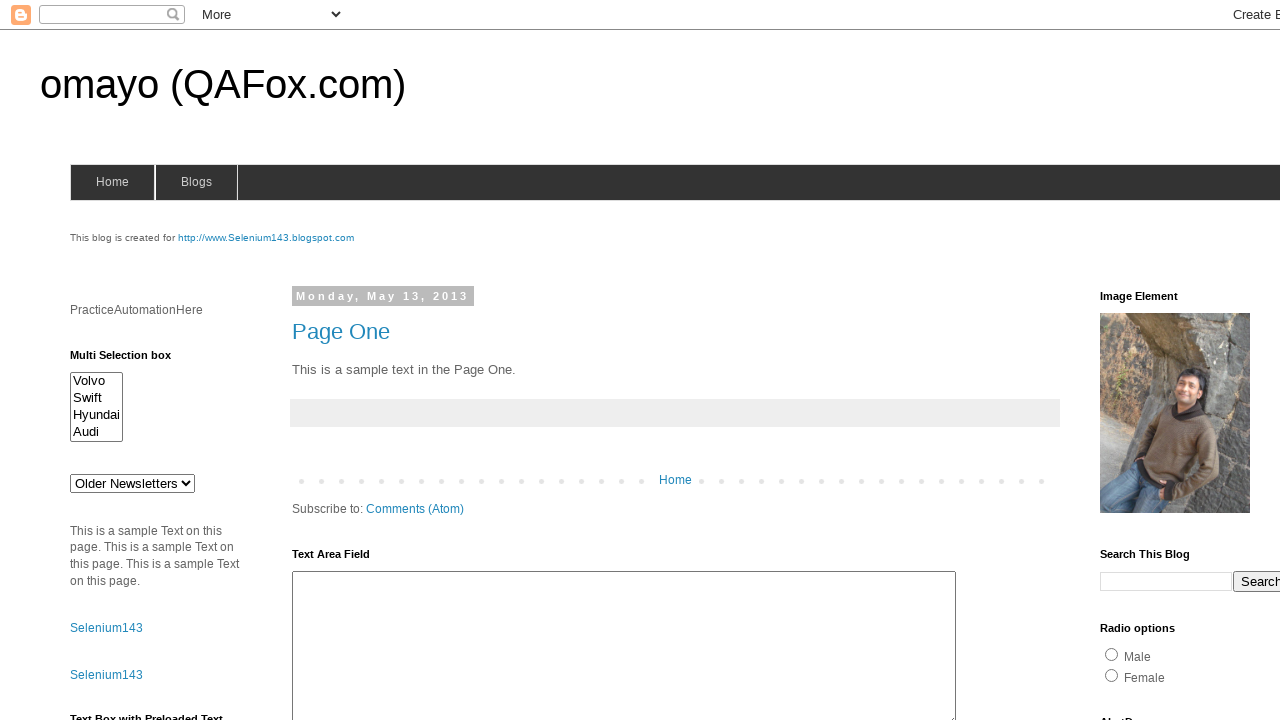

Clicked 'Open a popup window' link on omayo test page at (132, 360) on xpath=//a[text()='Open a popup window']
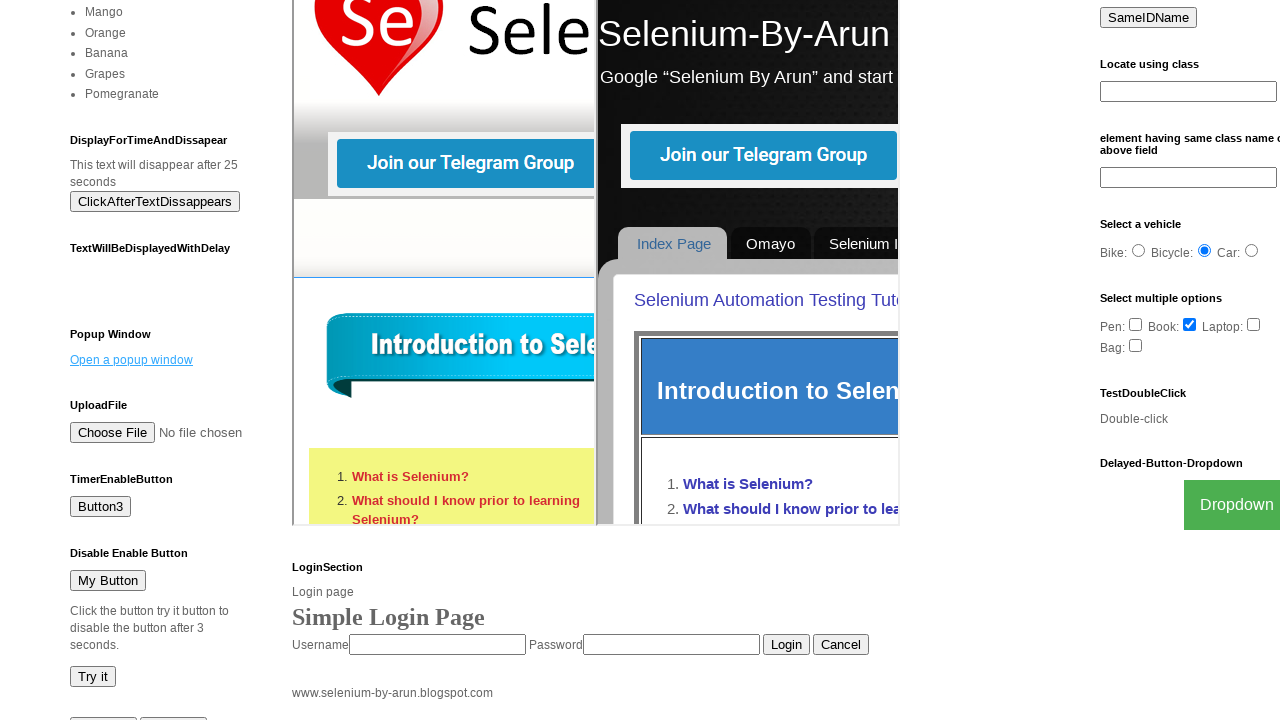

Waited 2 seconds for popup window to open
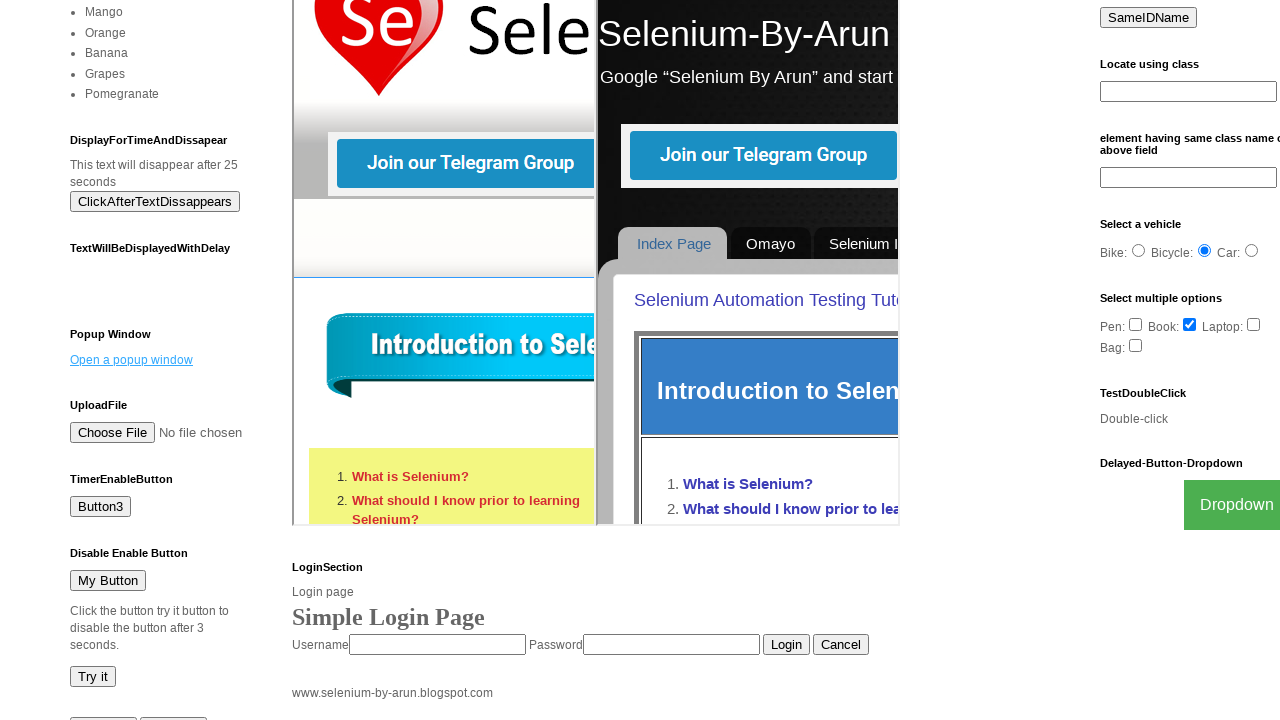

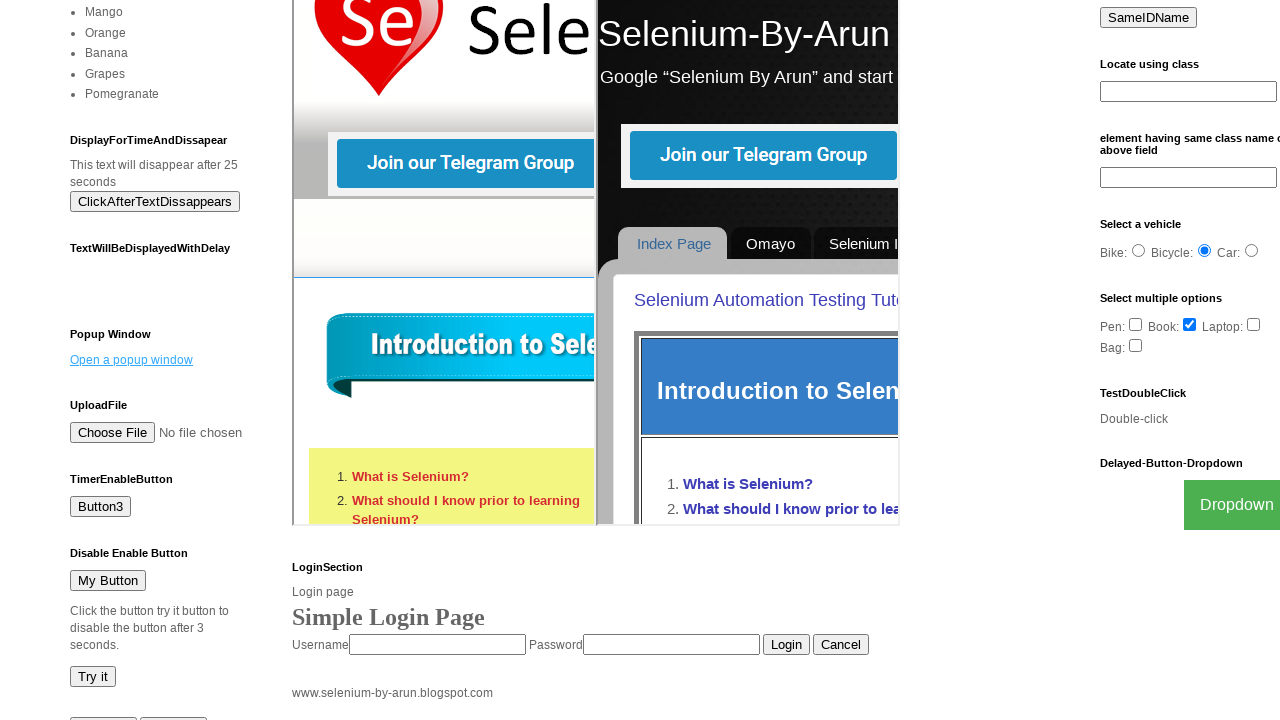